Tests dynamic content loading by clicking a button and waiting for hidden content to appear

Starting URL: https://the-internet.herokuapp.com/dynamic_loading/2

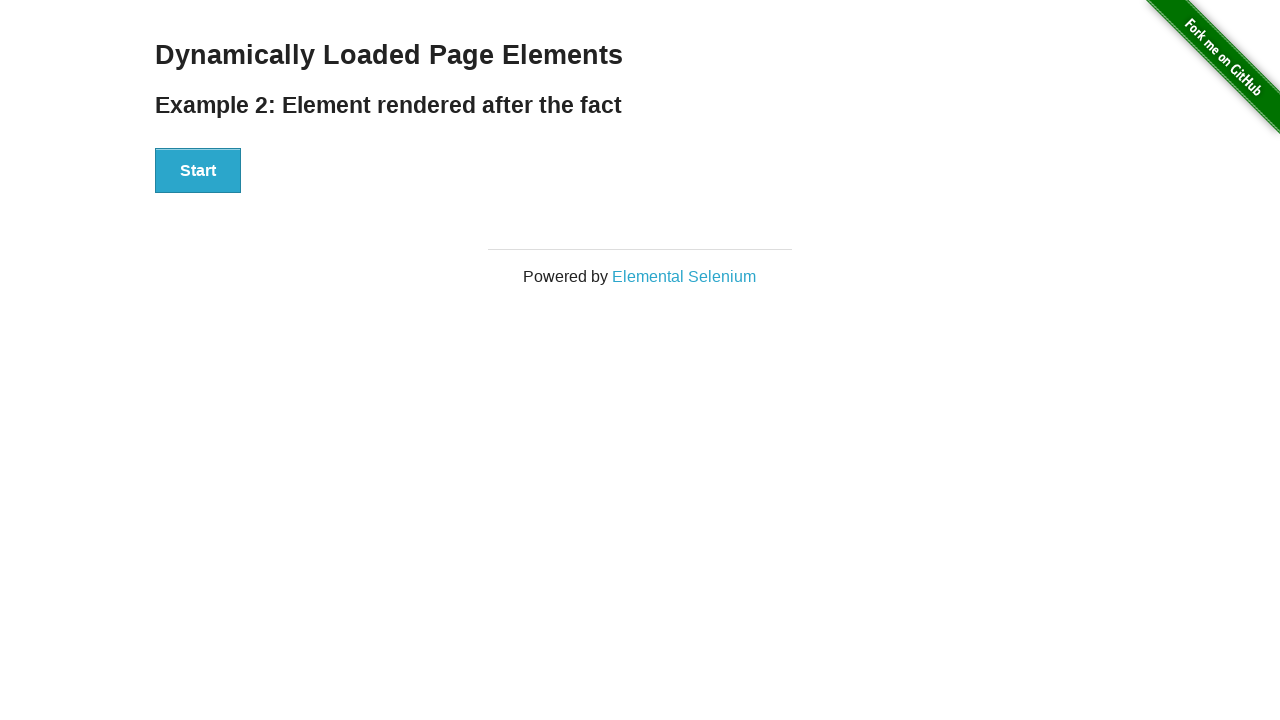

Clicked Start button to trigger dynamic content loading at (198, 171) on button:has-text('Start')
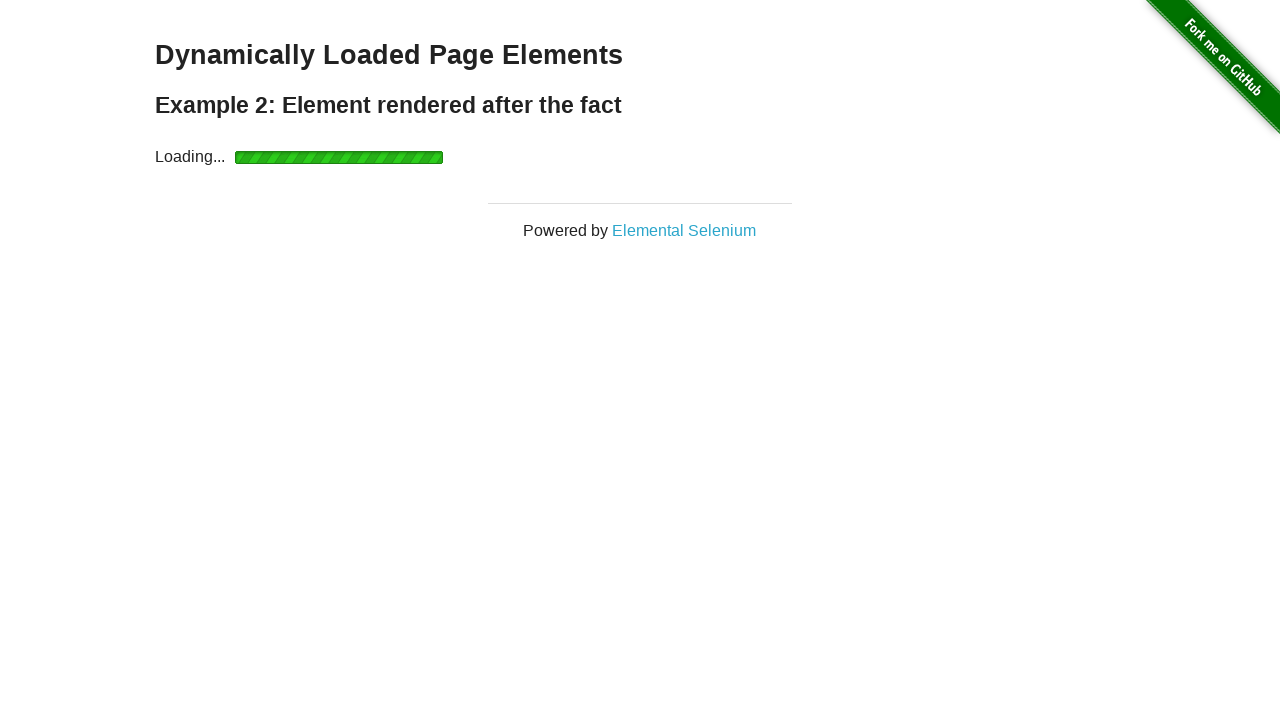

Waited for and confirmed 'Hello World!' message appeared
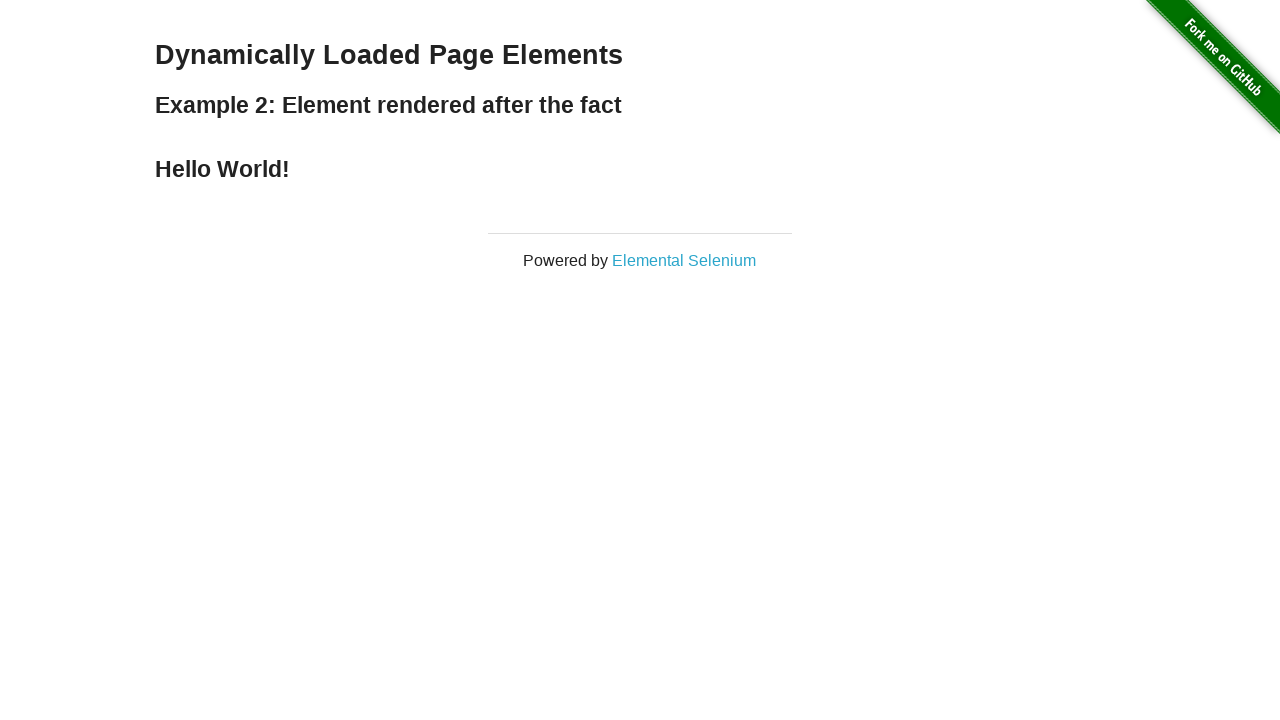

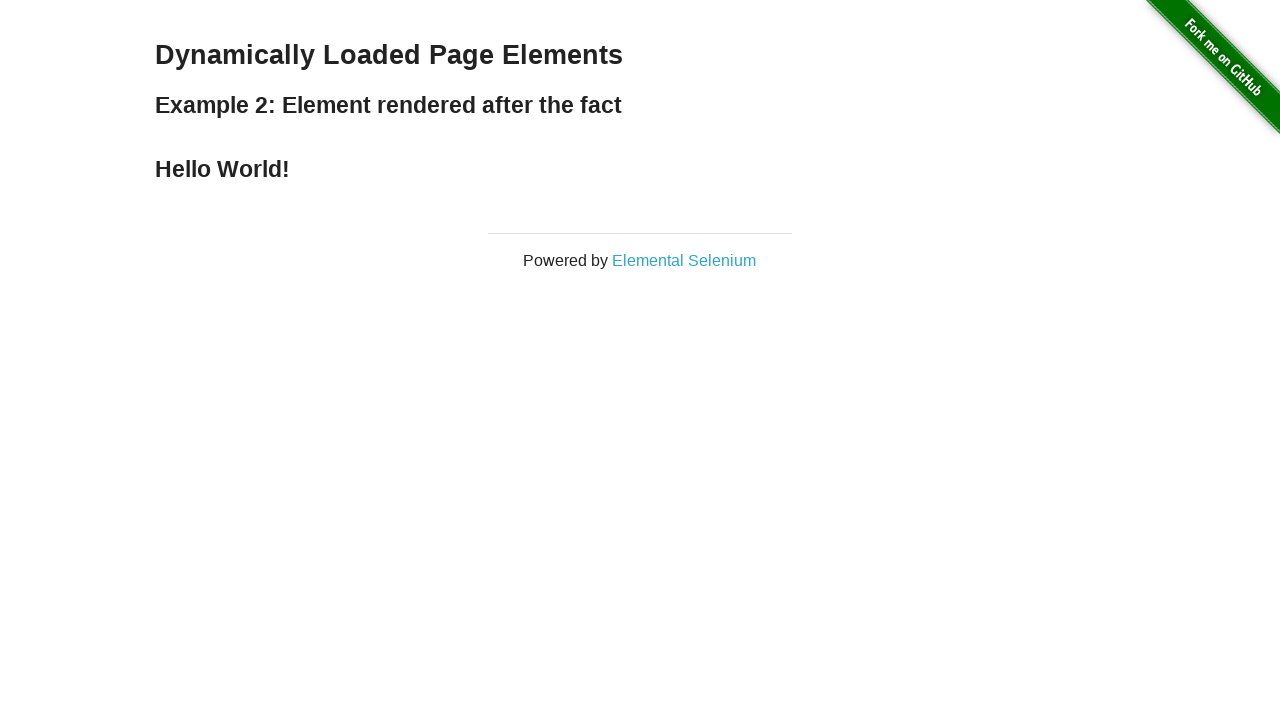